Navigates to the Text Box page, enters an email, submits, then clears the email field, submits again, and verifies the email output is hidden.

Starting URL: https://demoqa.com/elements

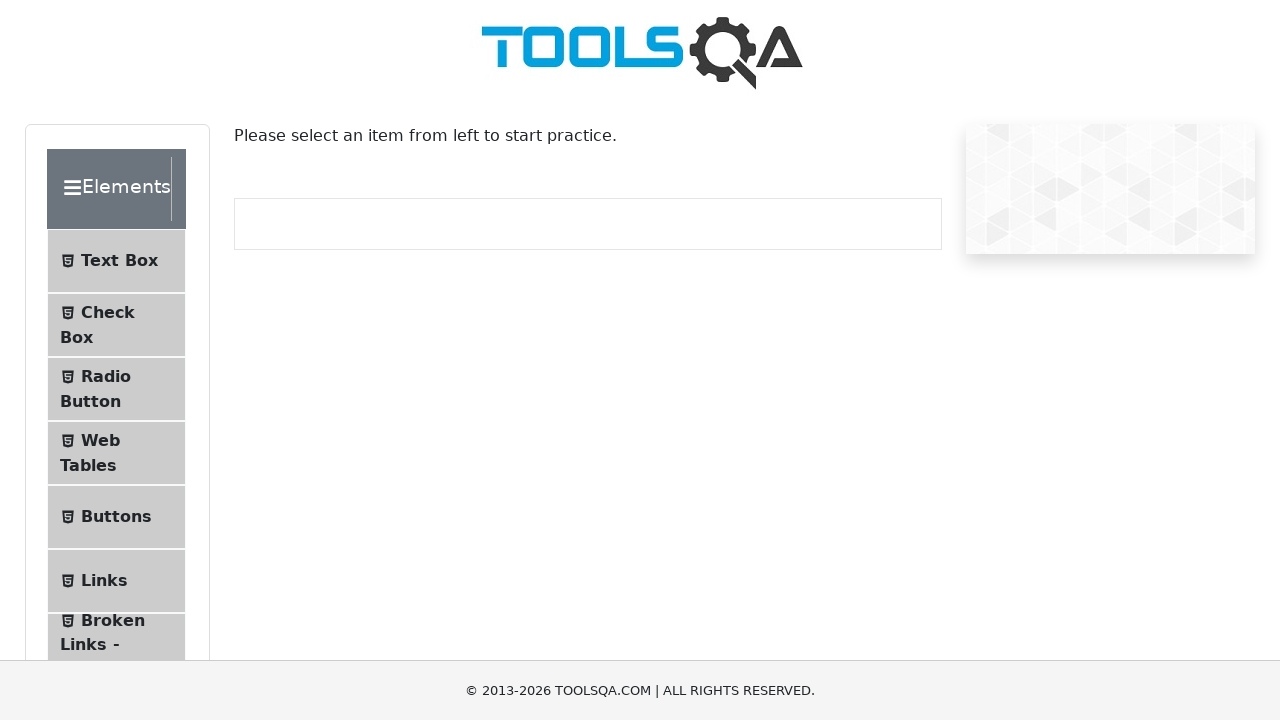

Clicked on Text Box menu item at (119, 261) on internal:text="Text Box"i
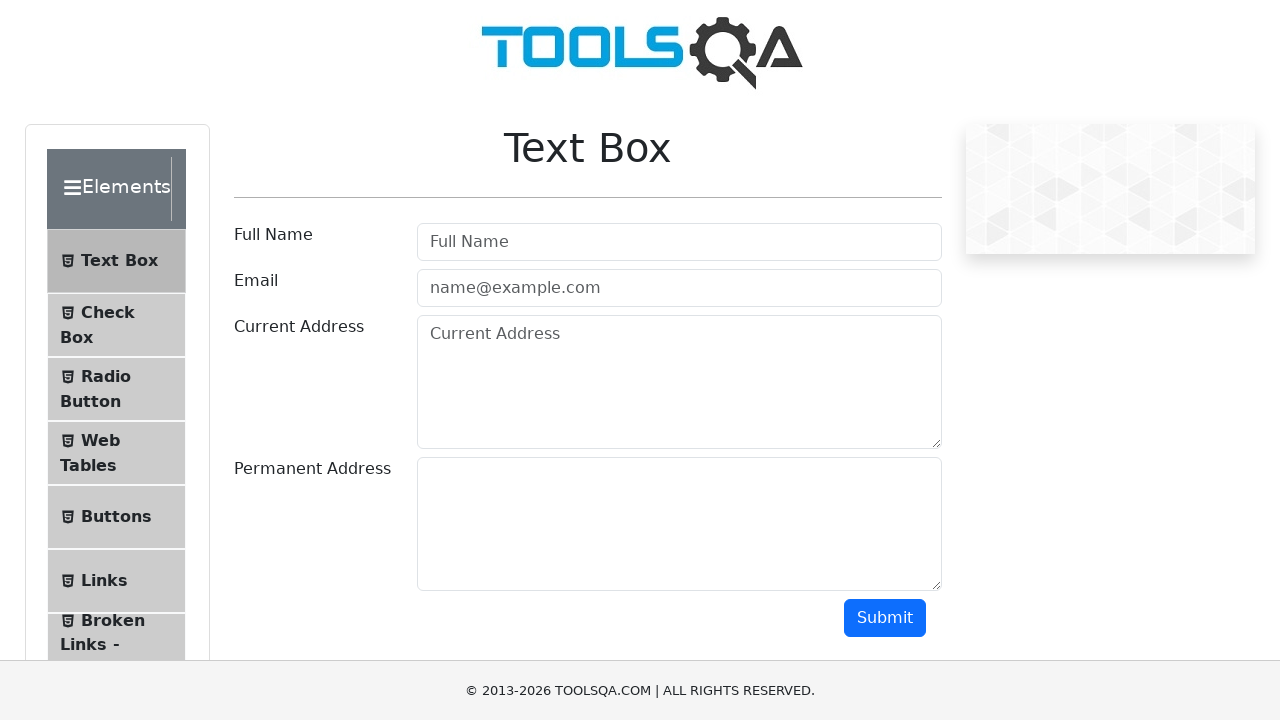

Navigated to Text Box page
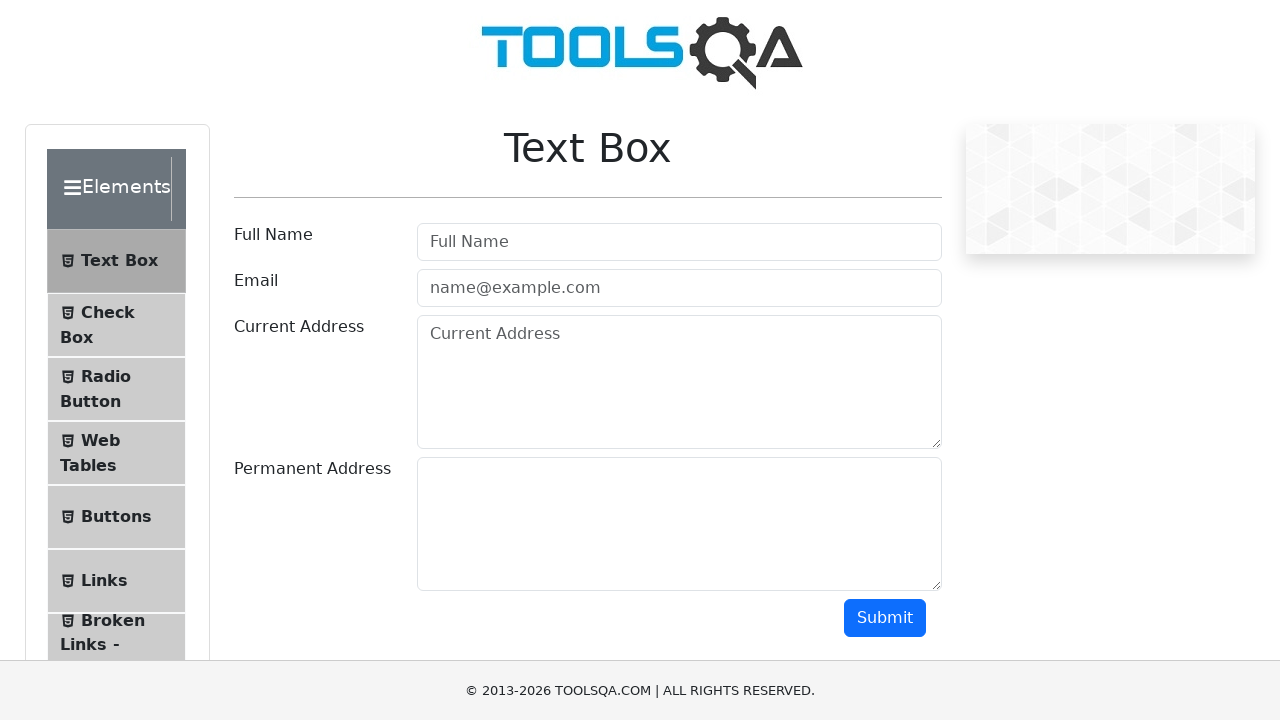

Filled email field with 'test@test.com' on internal:attr=[placeholder="name@example.com"i]
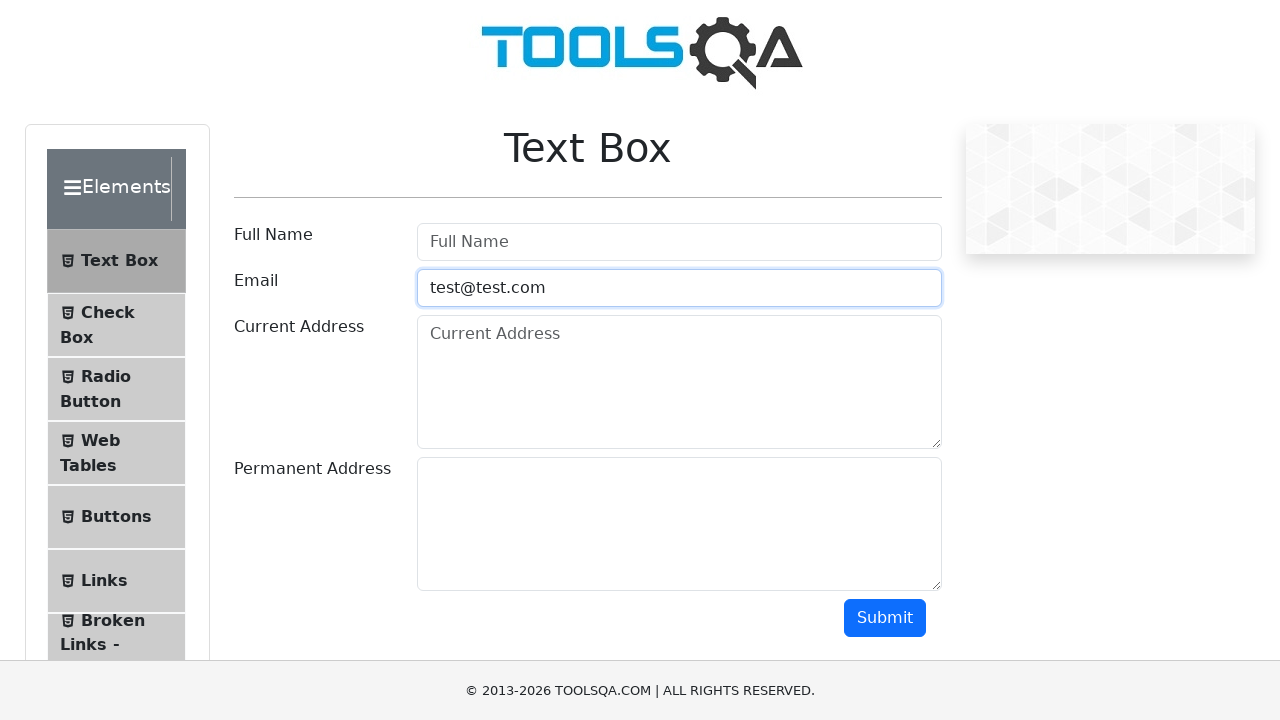

Clicked Submit button to submit email at (885, 618) on internal:role=button[name="Submit"i]
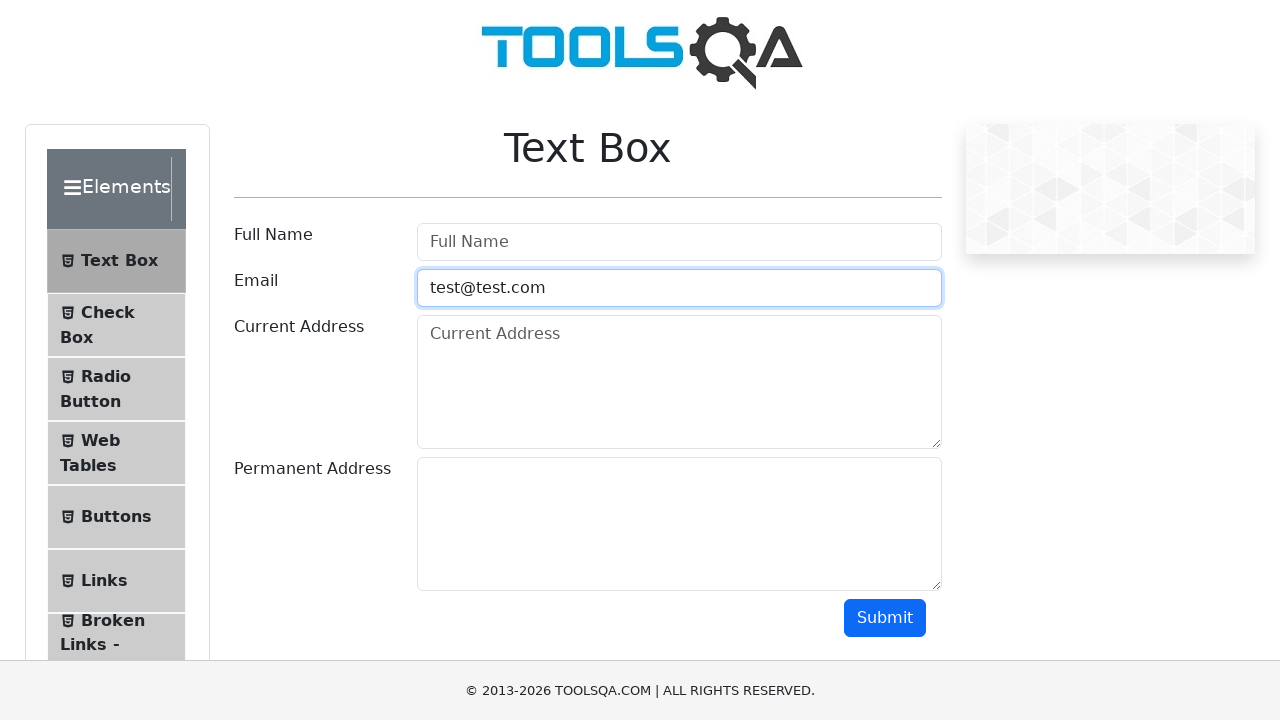

Verified email output is visible
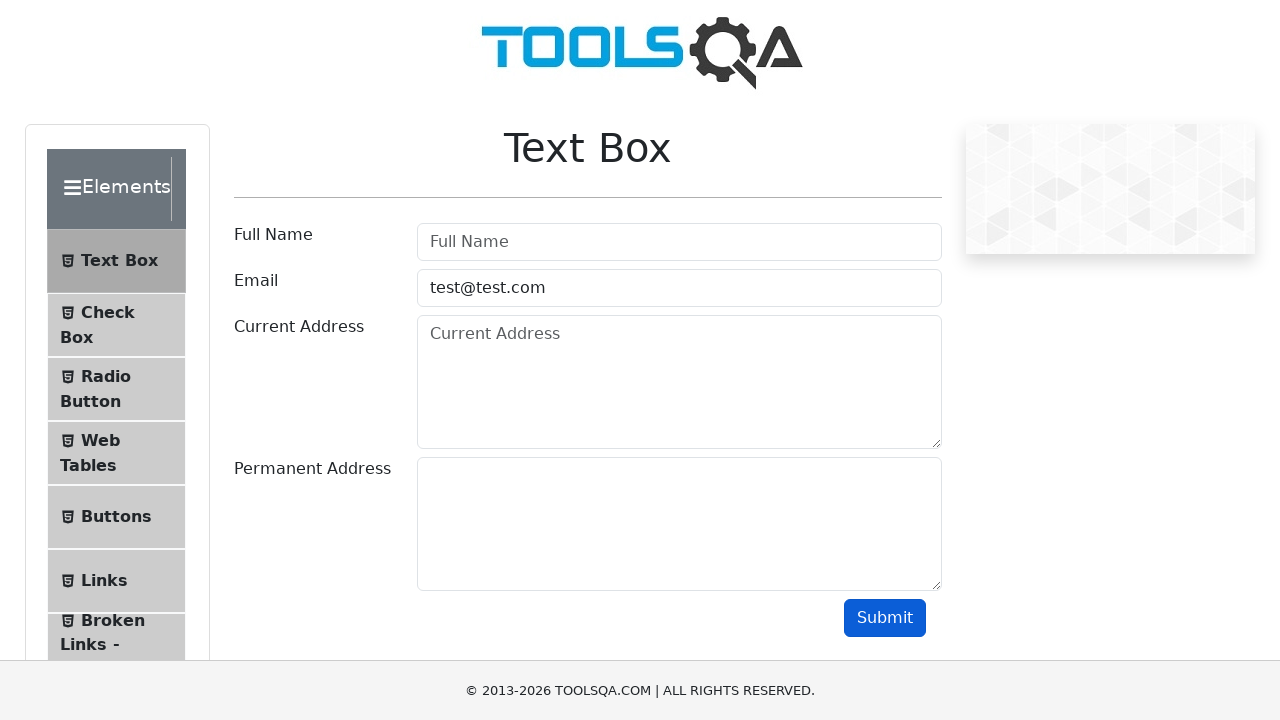

Cleared the email input field on internal:attr=[placeholder="name@example.com"i]
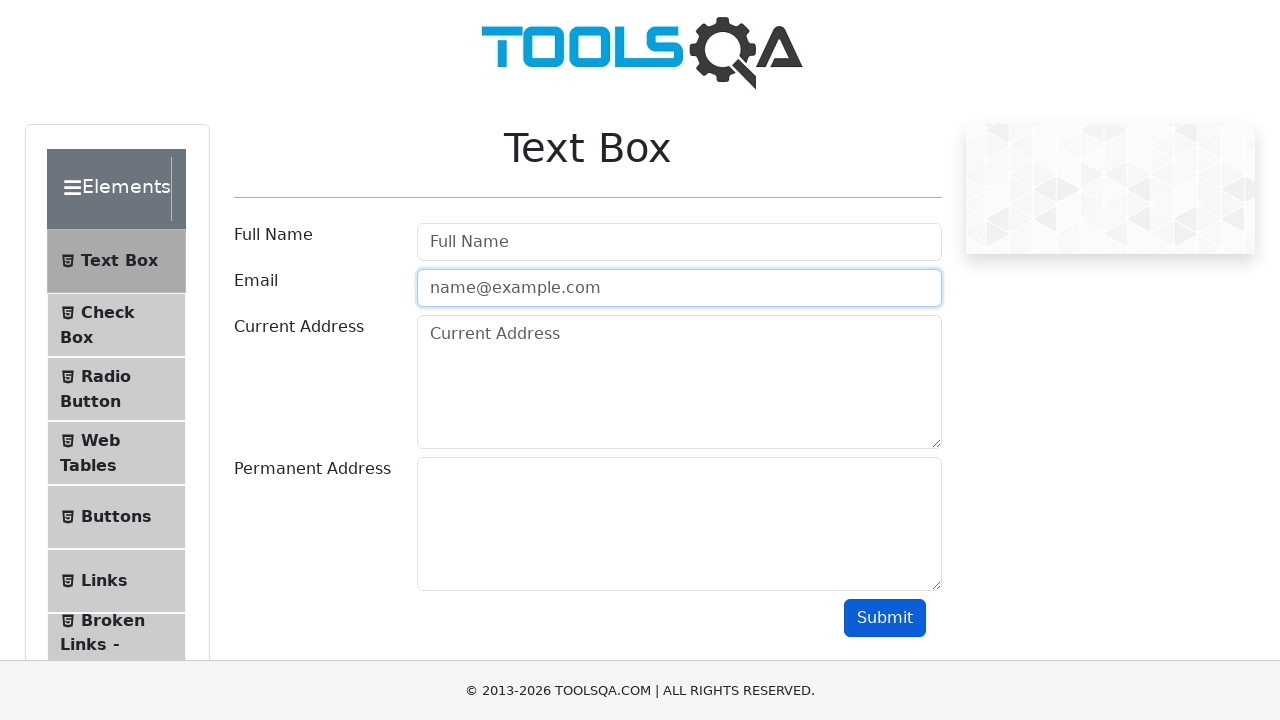

Clicked Submit button after clearing email at (885, 618) on internal:role=button[name="Submit"i]
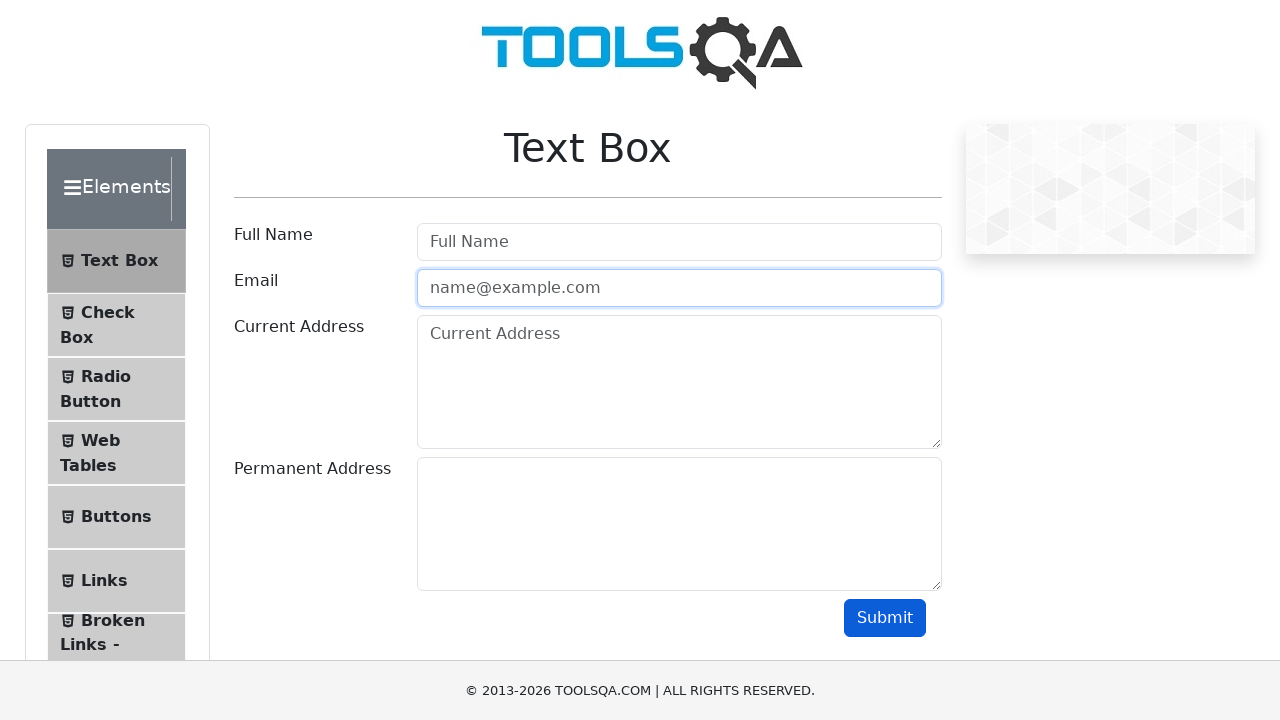

Verified email output is hidden after clearing and resubmitting
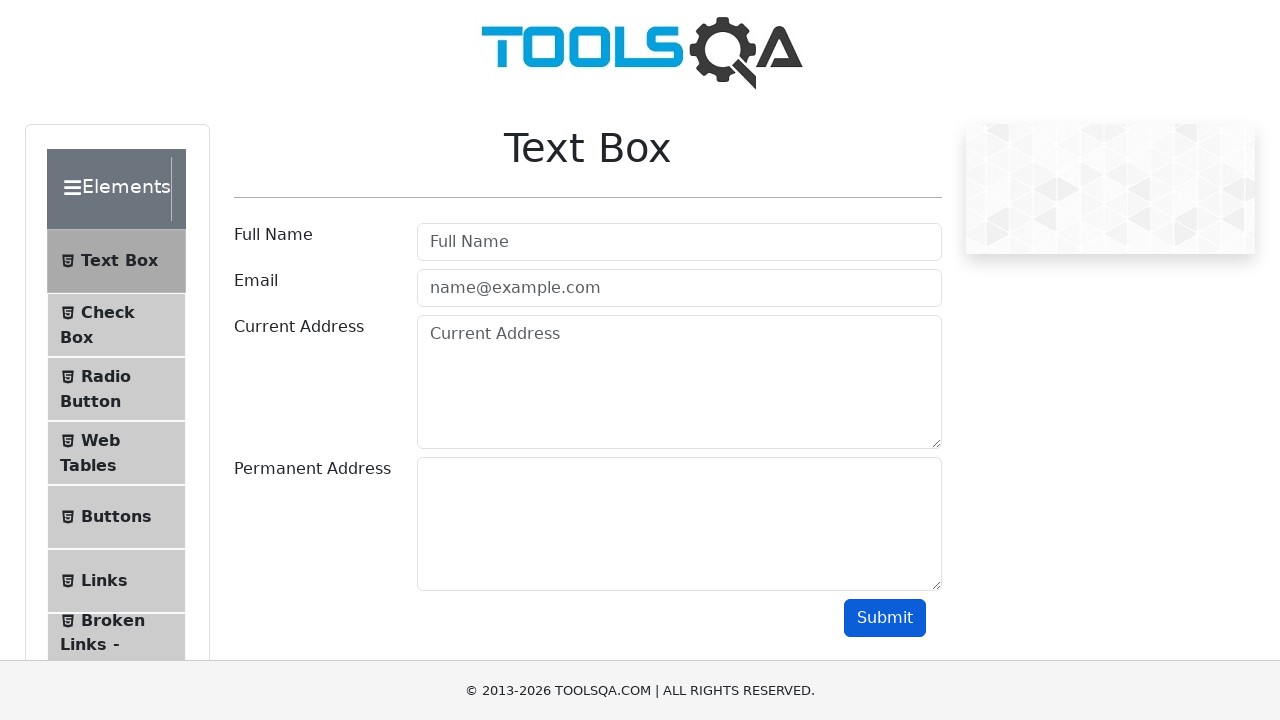

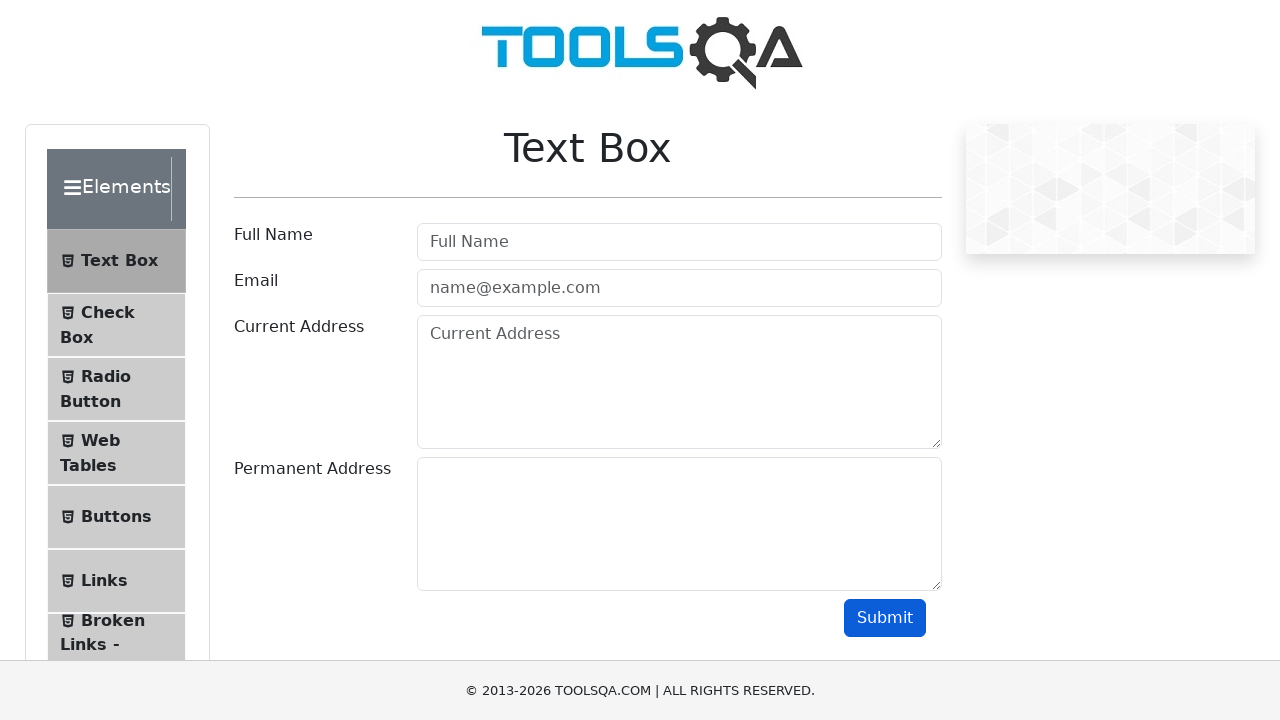